Tests the "No Content" link on the DemoQA links page by clicking it and verifying the response message is displayed

Starting URL: https://demoqa.com/links

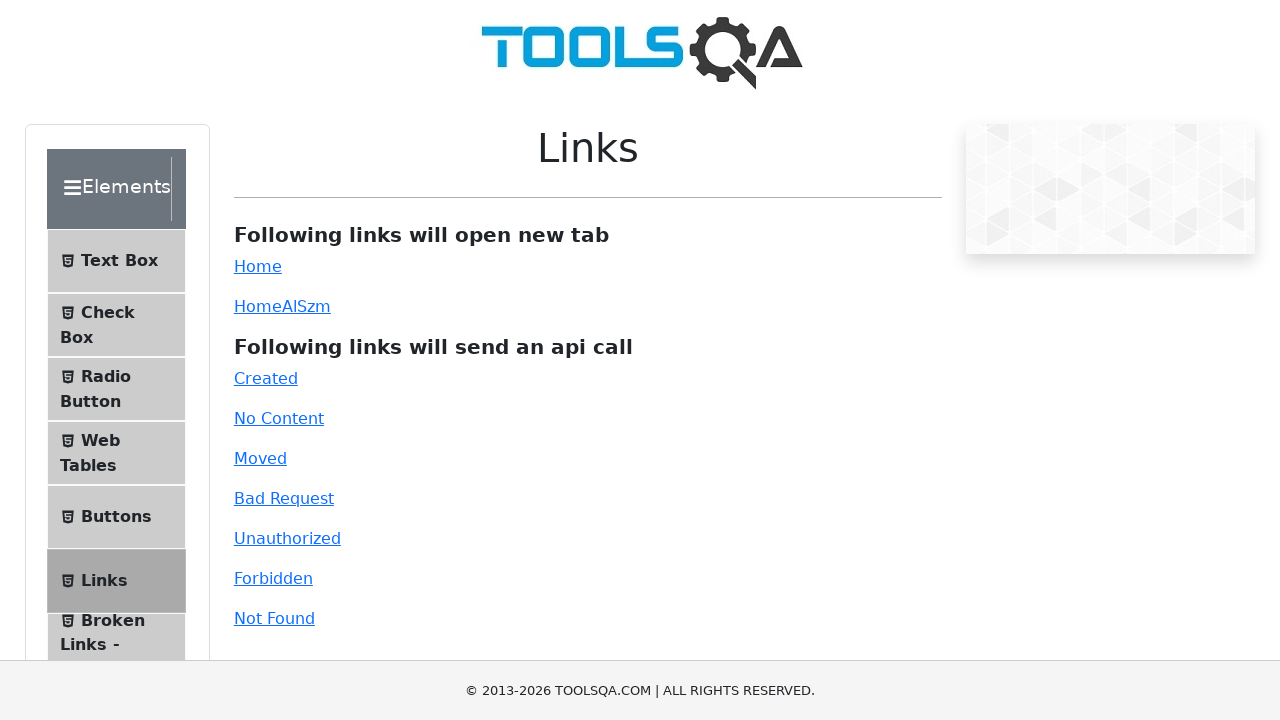

Clicked the 'No Content' link at (279, 418) on #no-content
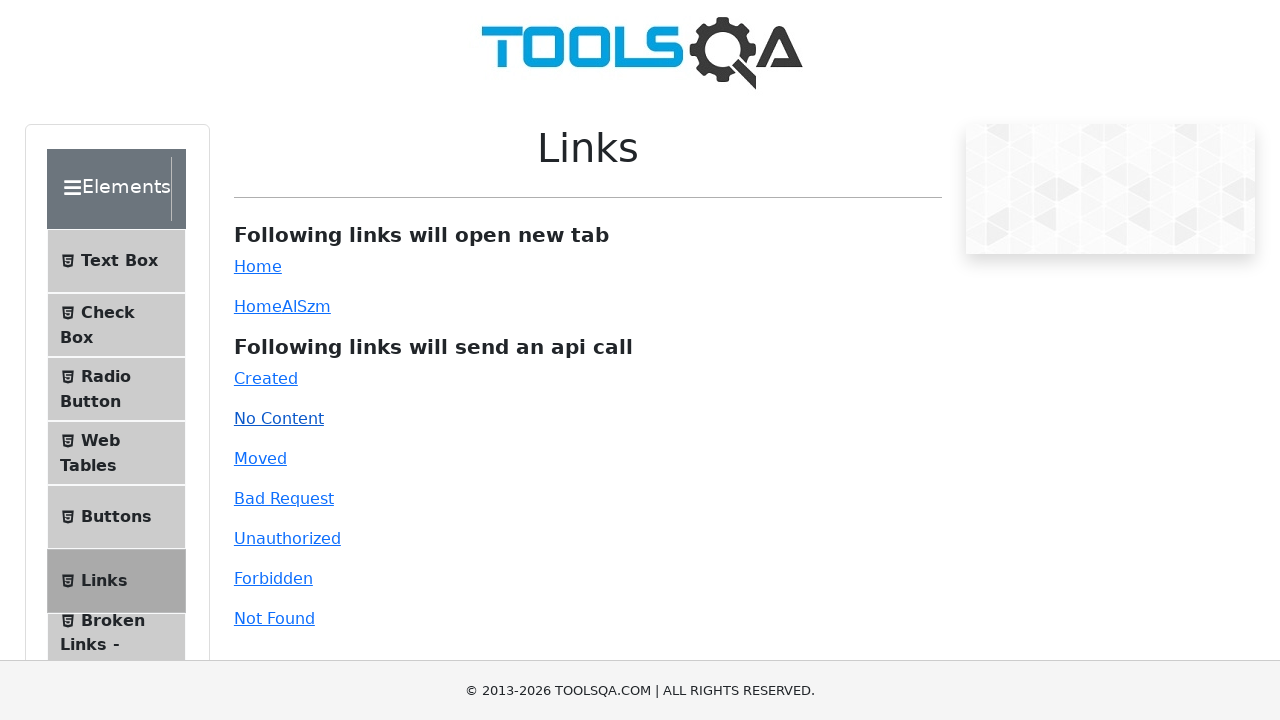

Link response message is now visible
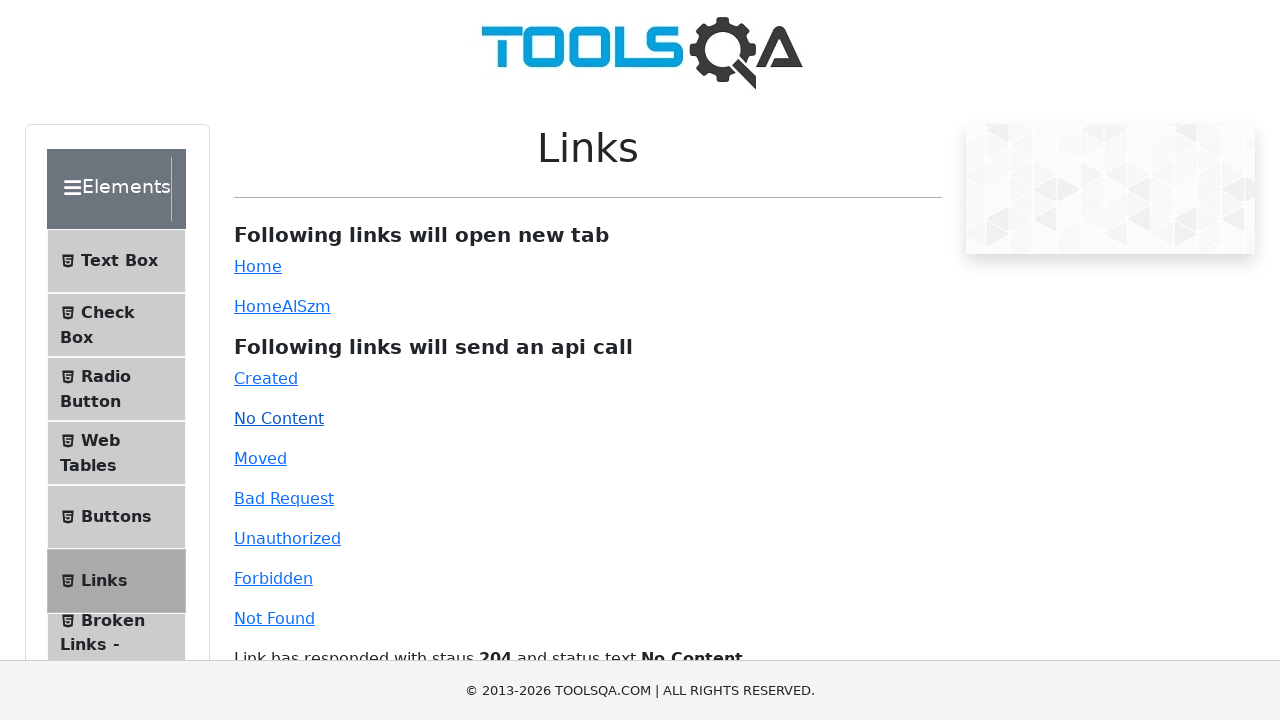

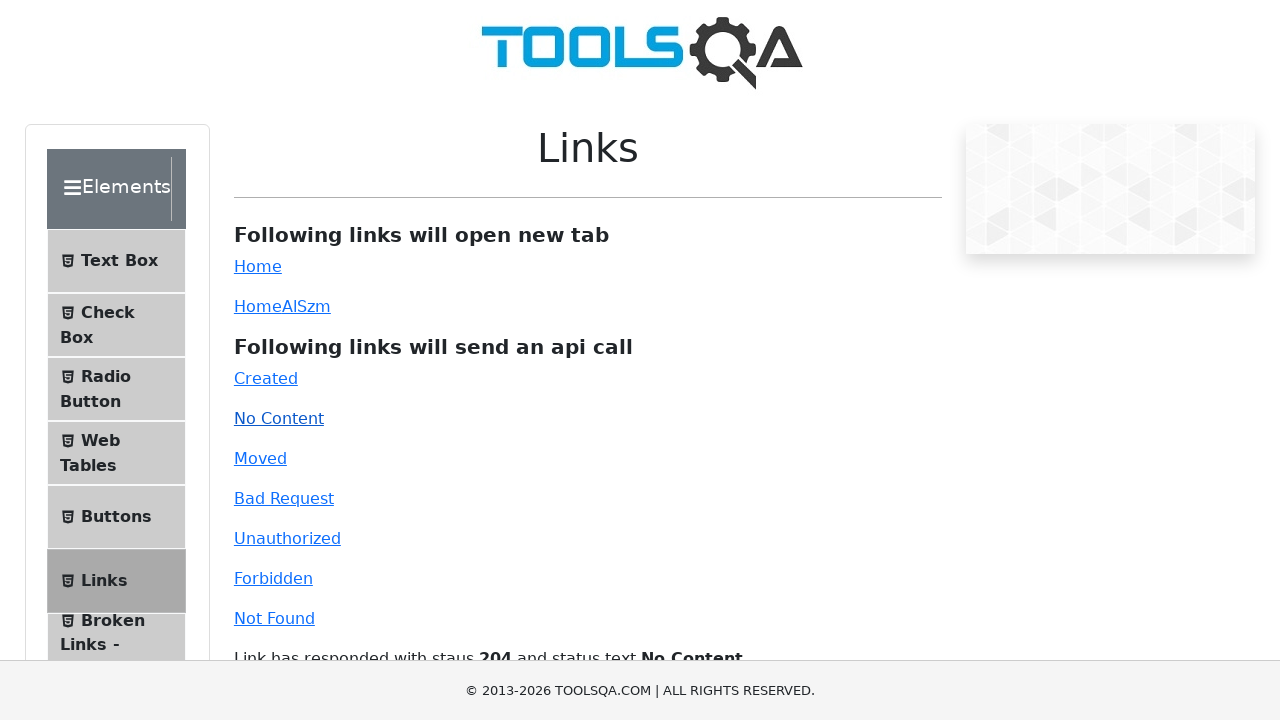